Verifies that the Agora homepage has the correct title containing "Agora | Explore Alzheimer's Disease Genes"

Starting URL: https://agora.adknowledgeportal.org/

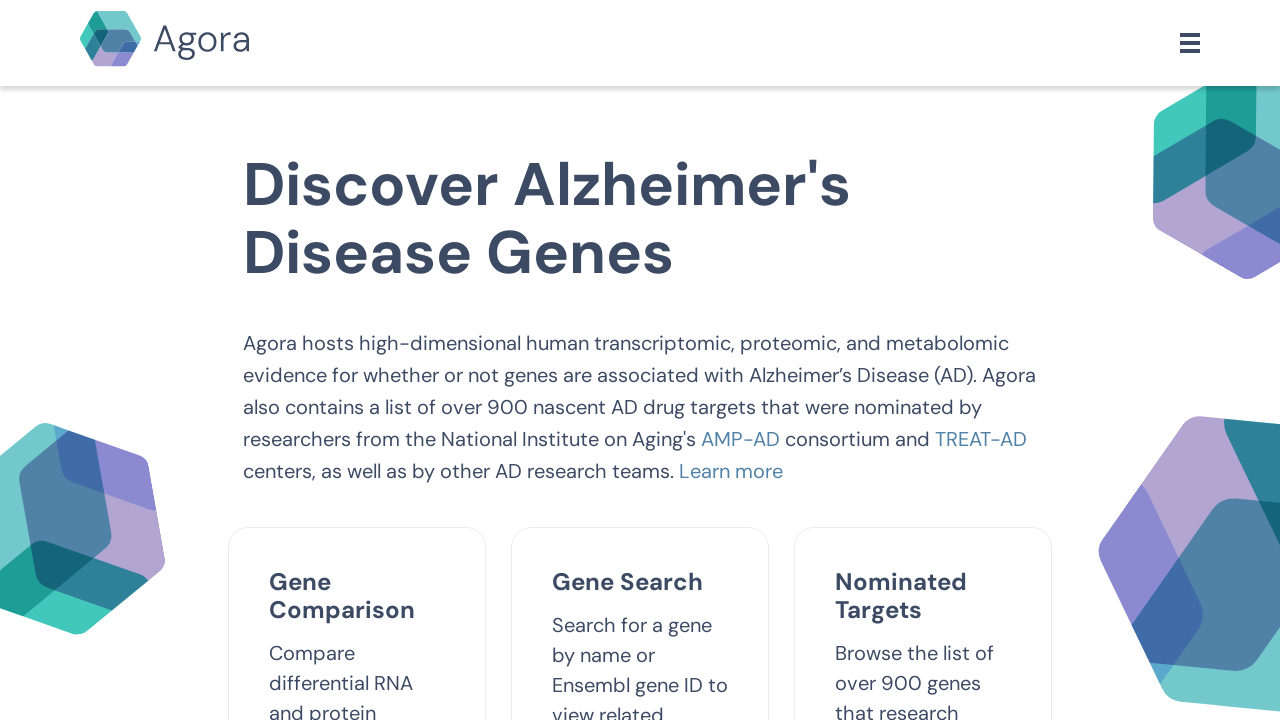

Navigated to Agora homepage at https://agora.adknowledgeportal.org/
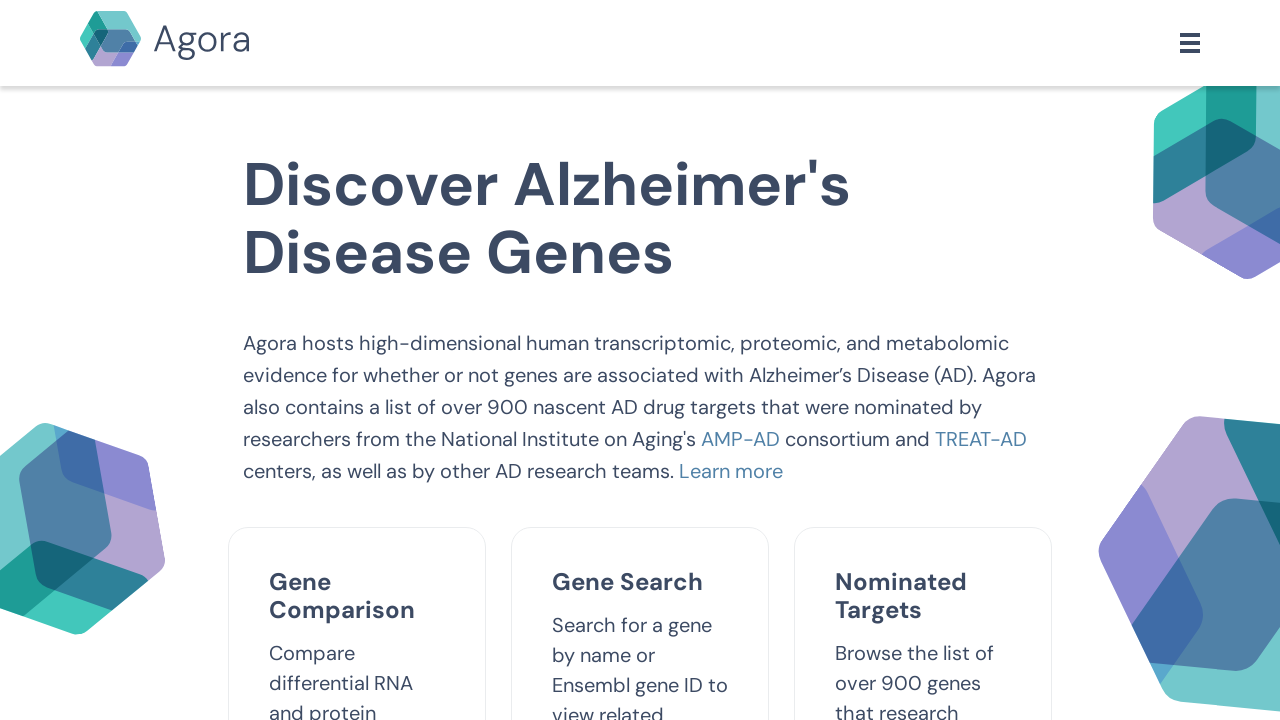

Verified page title contains 'Agora | Explore Alzheimer's Disease Genes'
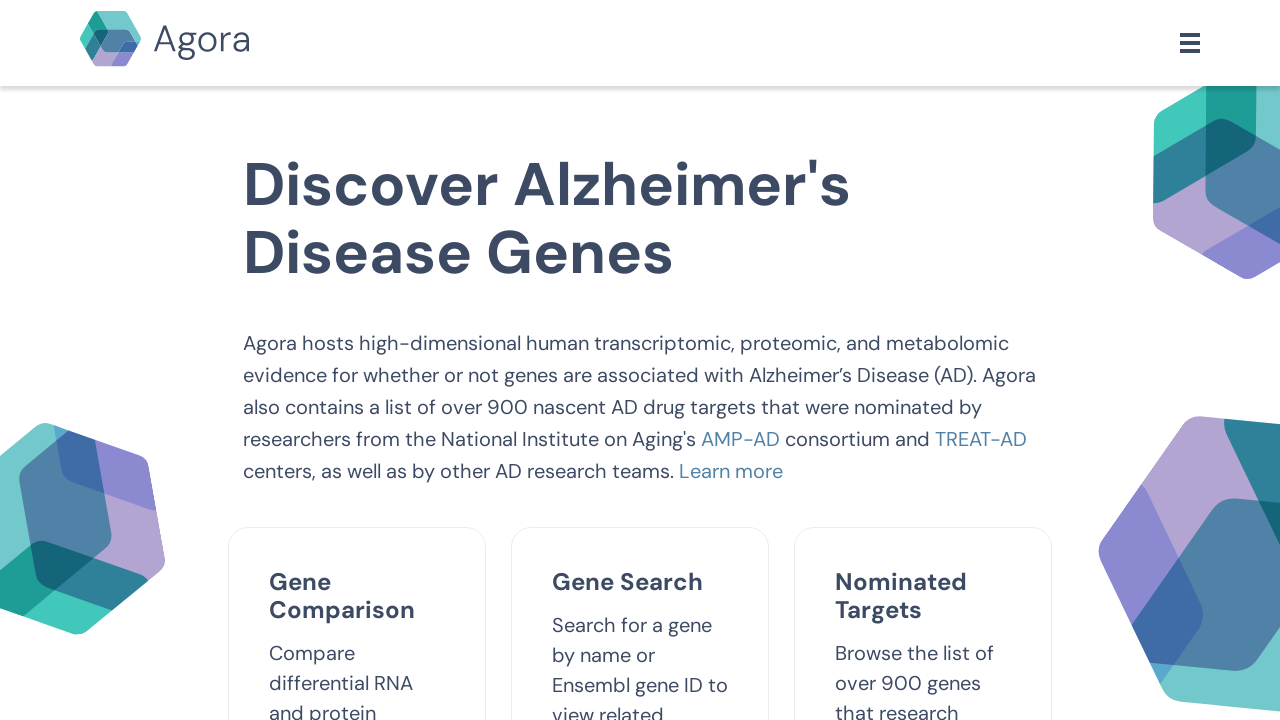

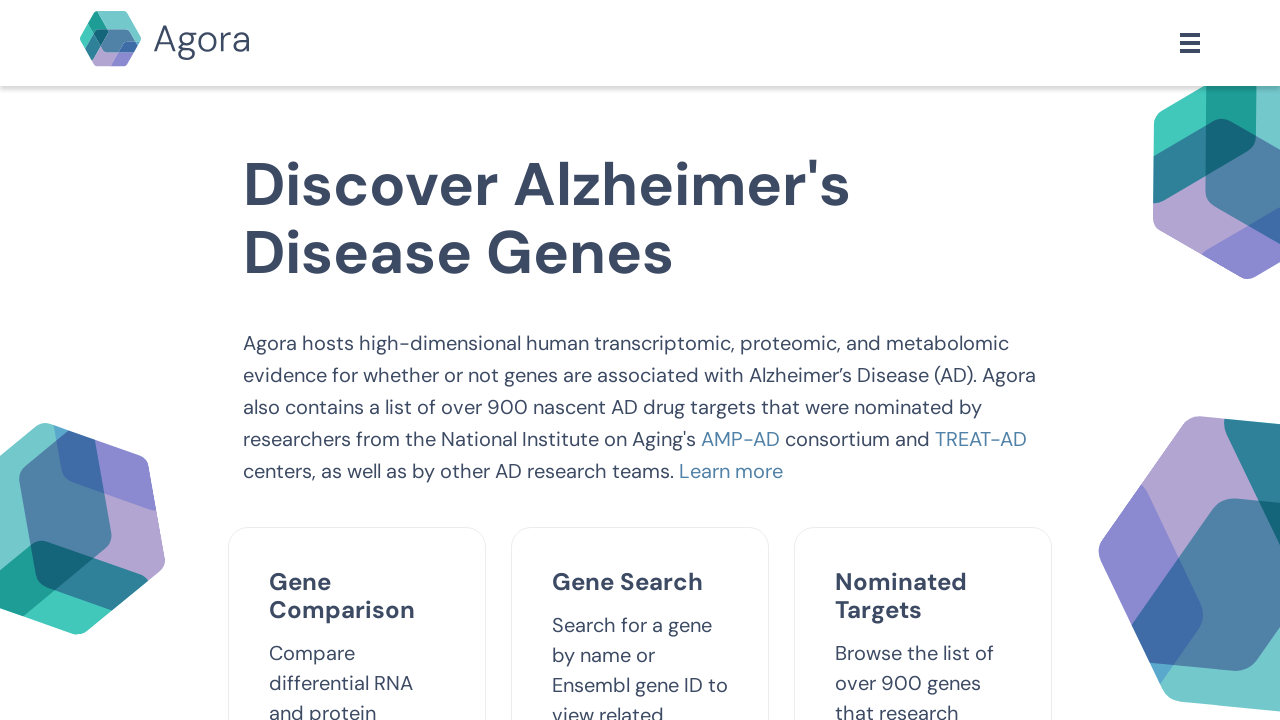